Navigates to a Waze live map directions page and waits for the route information to load, verifying that travel time details are displayed.

Starting URL: https://www.waze.com/en/live-map/directions/tokol-magyarorszag?utm_source=website&utm_medium=homepage&utm_campaign=iframe+module&to=place.ChIJHaMnPRvlQUcR8CYeDCnEAAQ&from=place.ChIJC0BjZOzdQUcR4NUeDCnEAAU

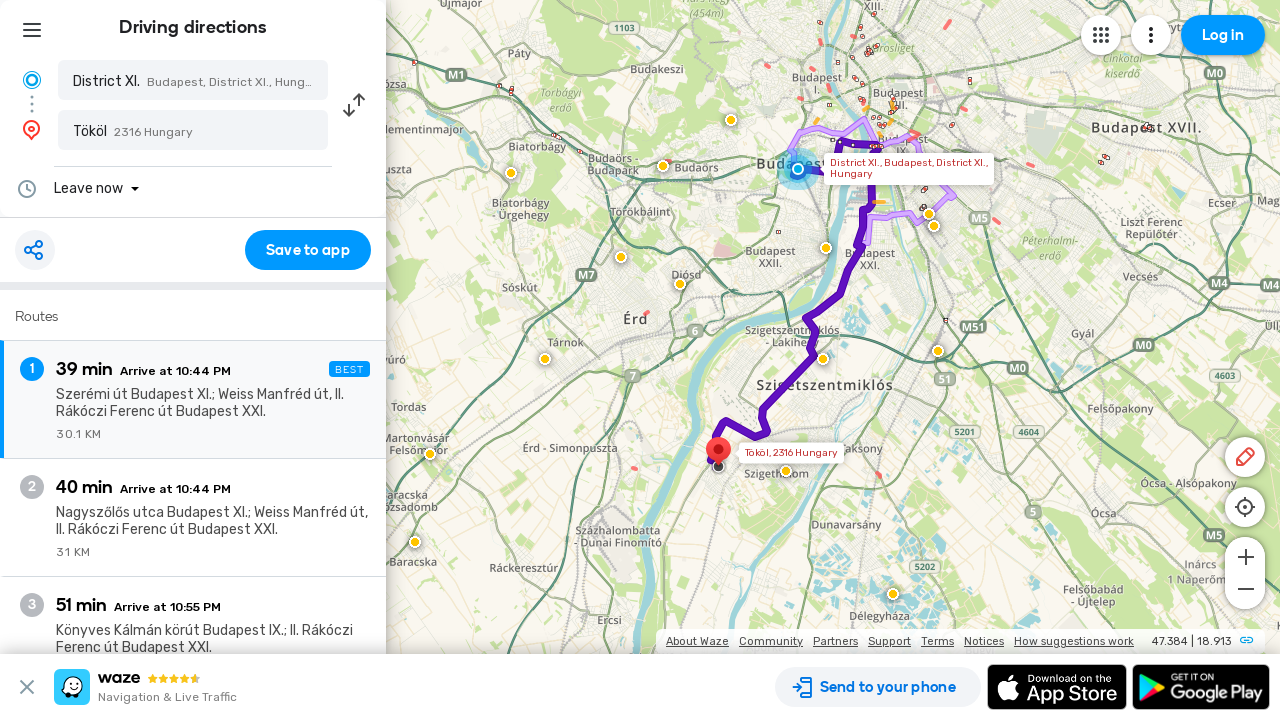

Waited for active route information to load
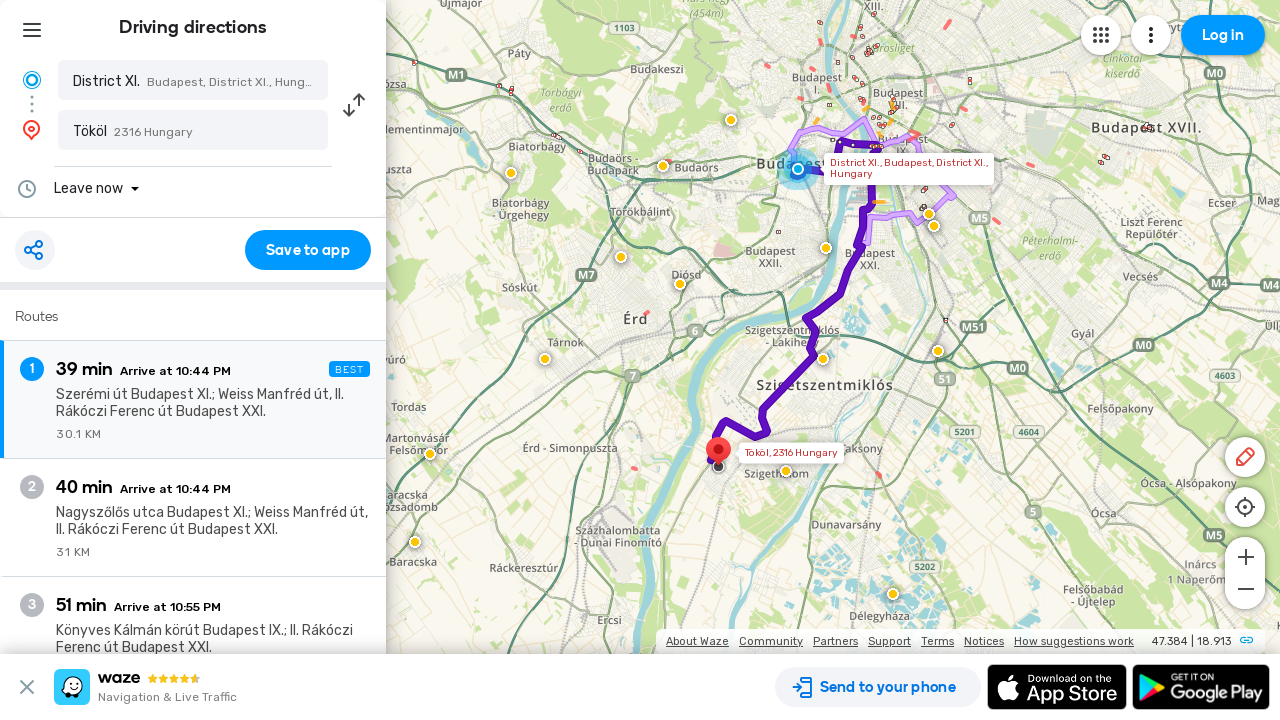

Verified route header with travel time details is displayed
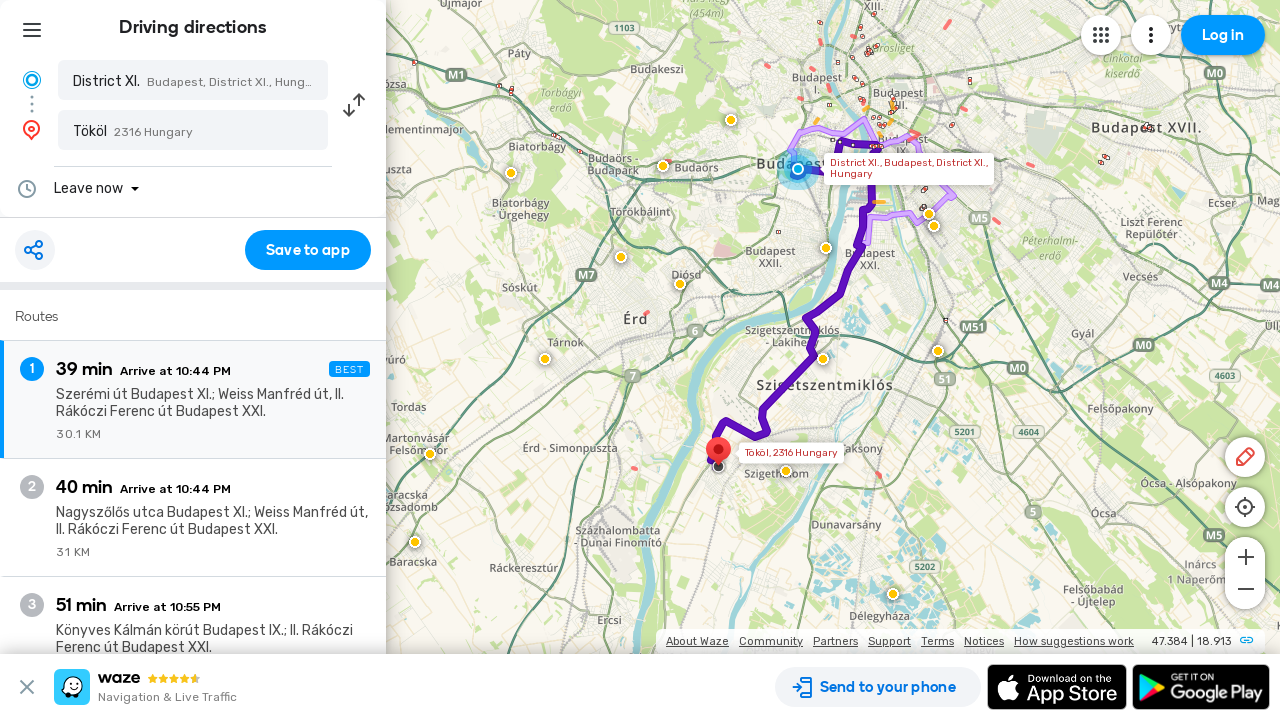

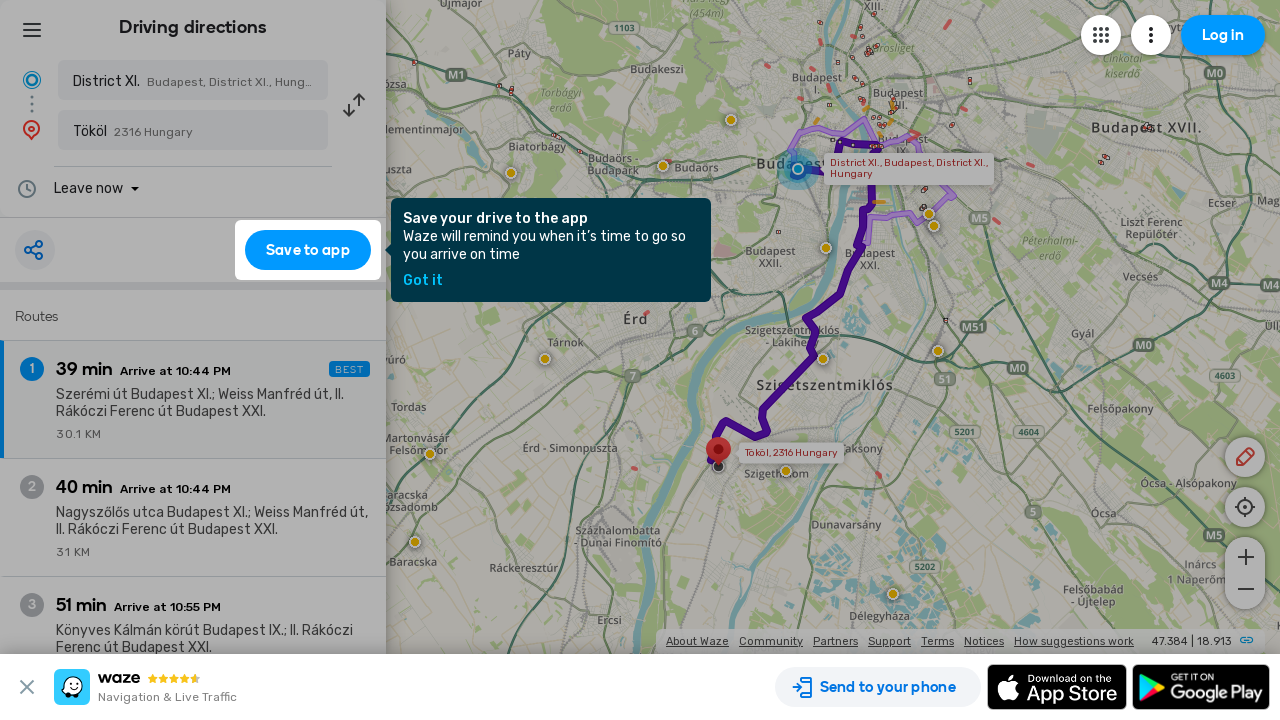